Tests registration form validation by submitting password with less than 6 characters and verifying error messages

Starting URL: https://alada.vn/tai-khoan/dang-ky.html

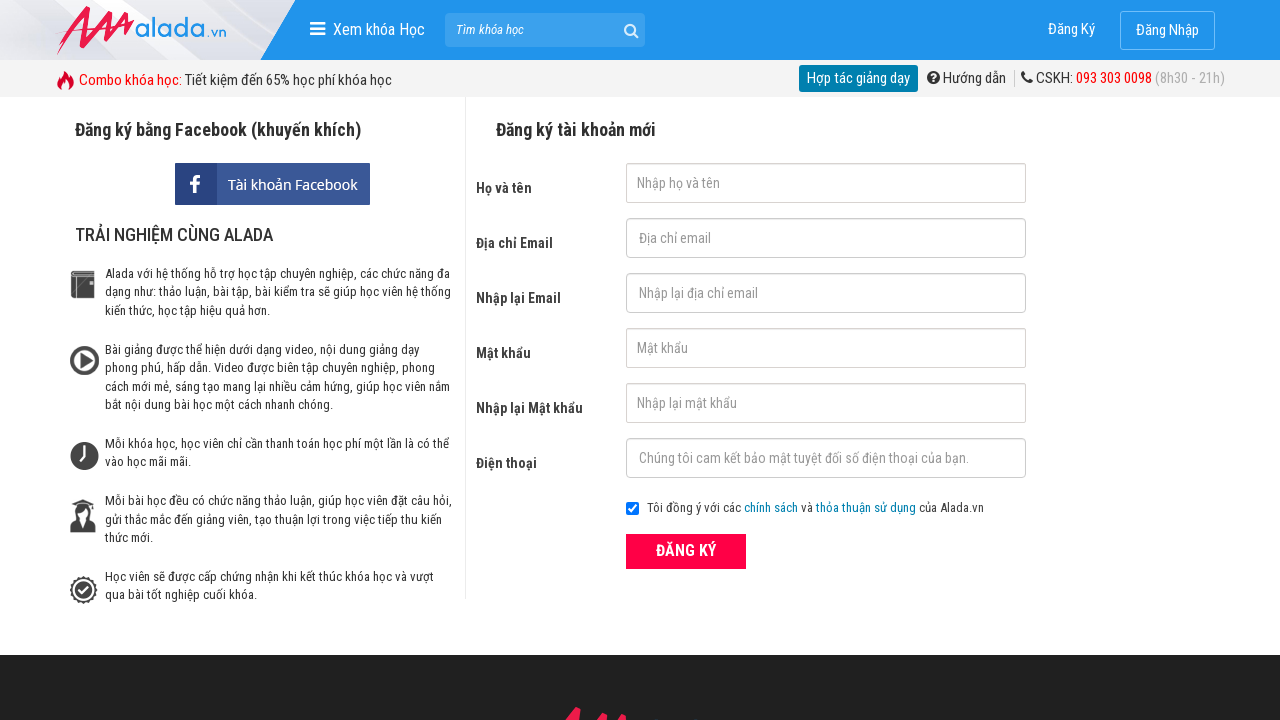

Filled first name field with 'hoa test001' on input#txtFirstname
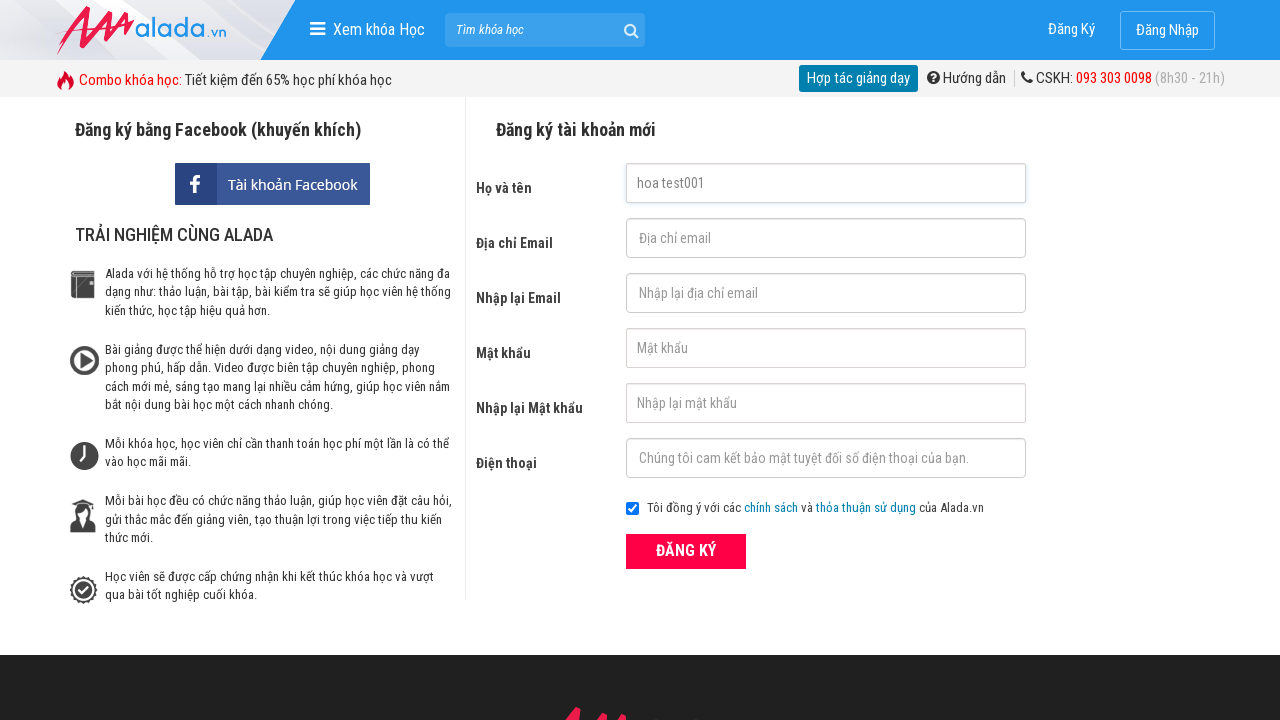

Filled email field with 'abc@abc.com' on input#txtEmail
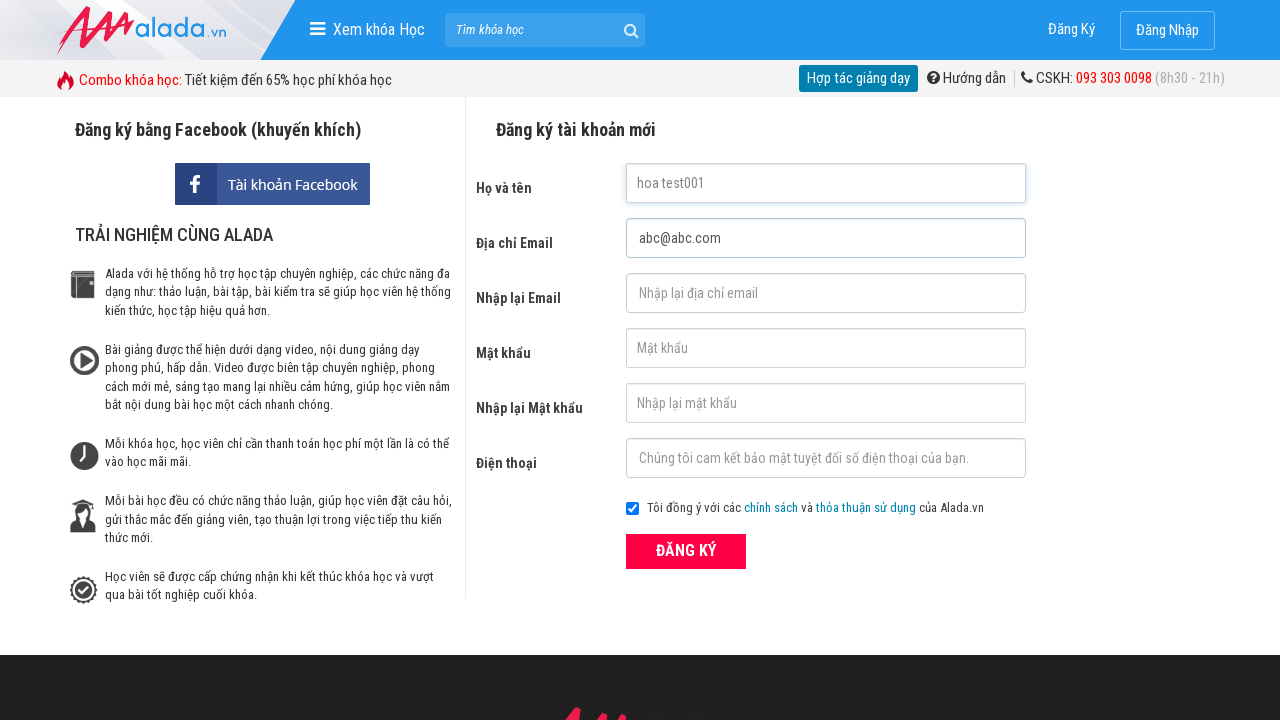

Filled confirm email field with 'abc@abc.com' on input#txtCEmail
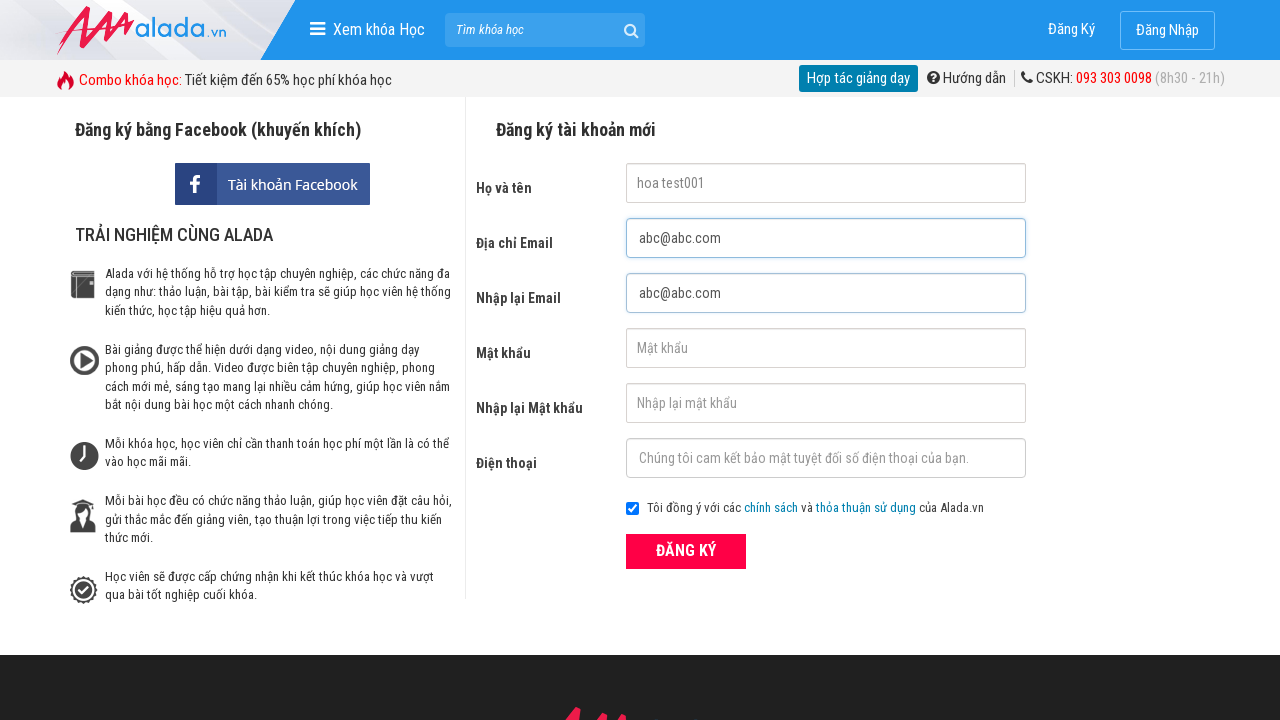

Filled password field with '12345' (less than 6 characters) on input#txtPassword
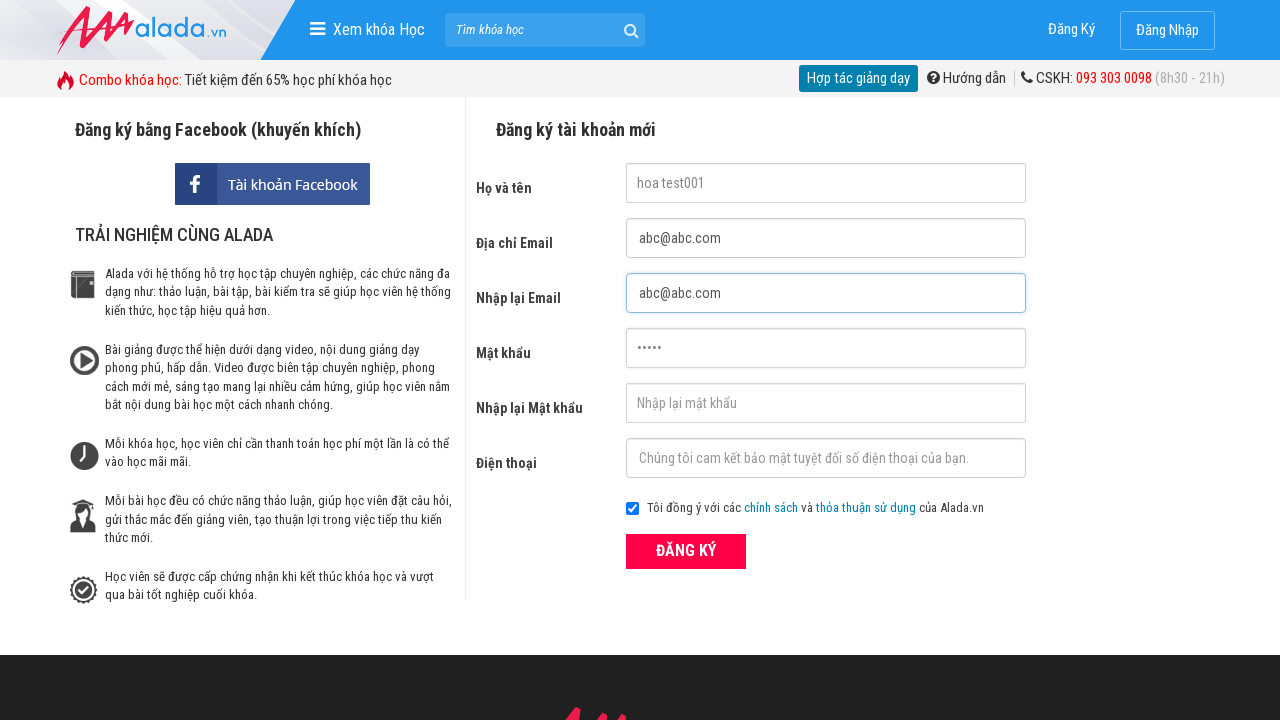

Filled confirm password field with '12345' on input#txtCPassword
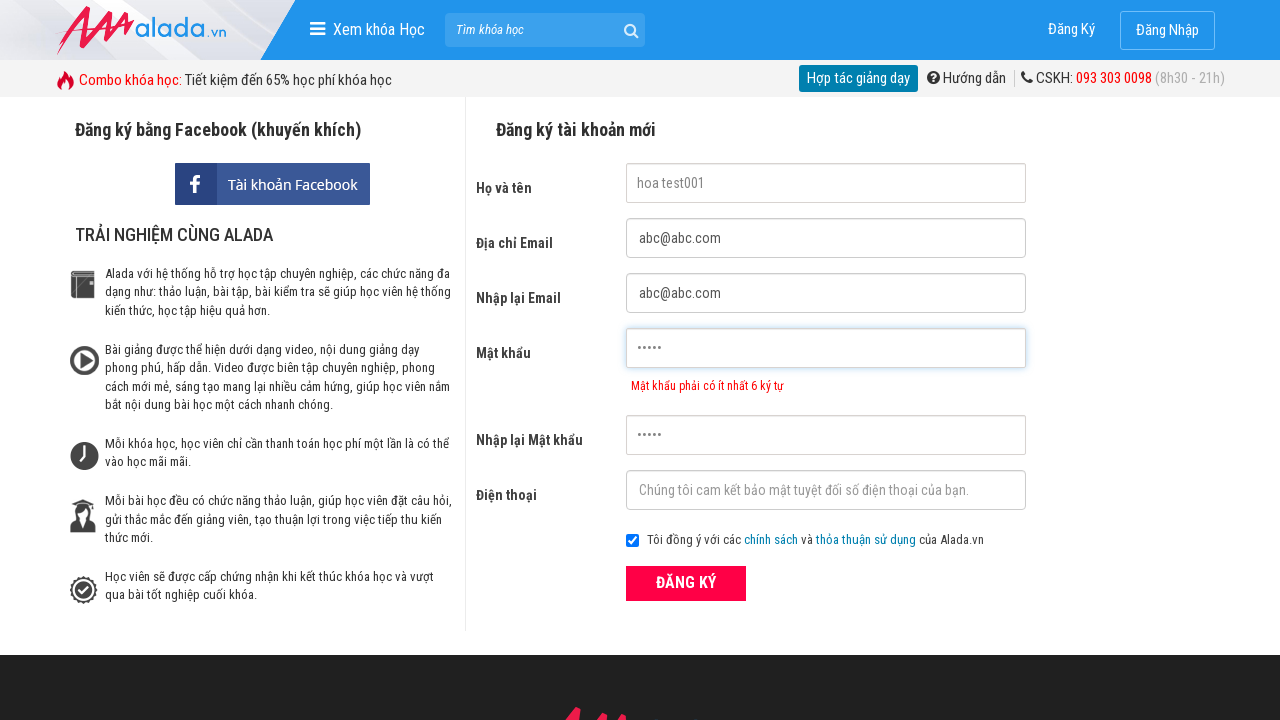

Filled phone field with '0123456789' on input#txtPhone
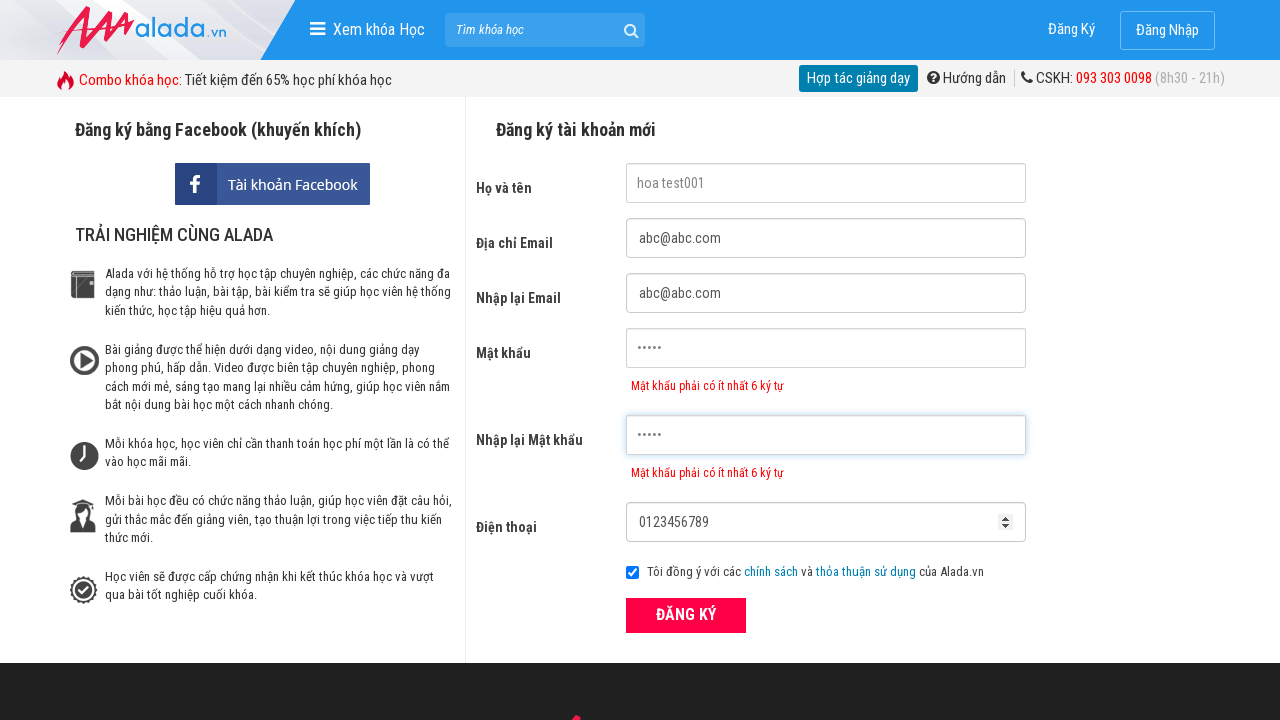

Clicked ĐĂNG KÝ (register) button at (686, 615) on form#frmLogin button:has-text('ĐĂNG KÝ')
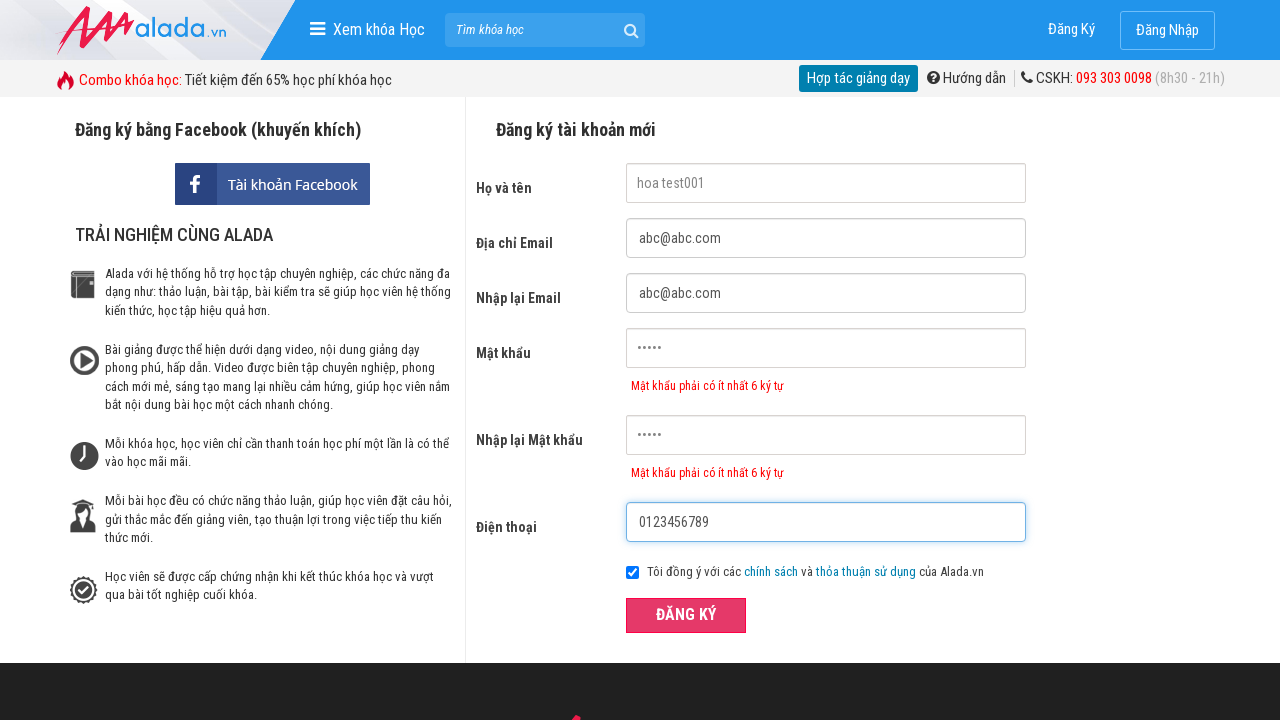

Password error message appeared
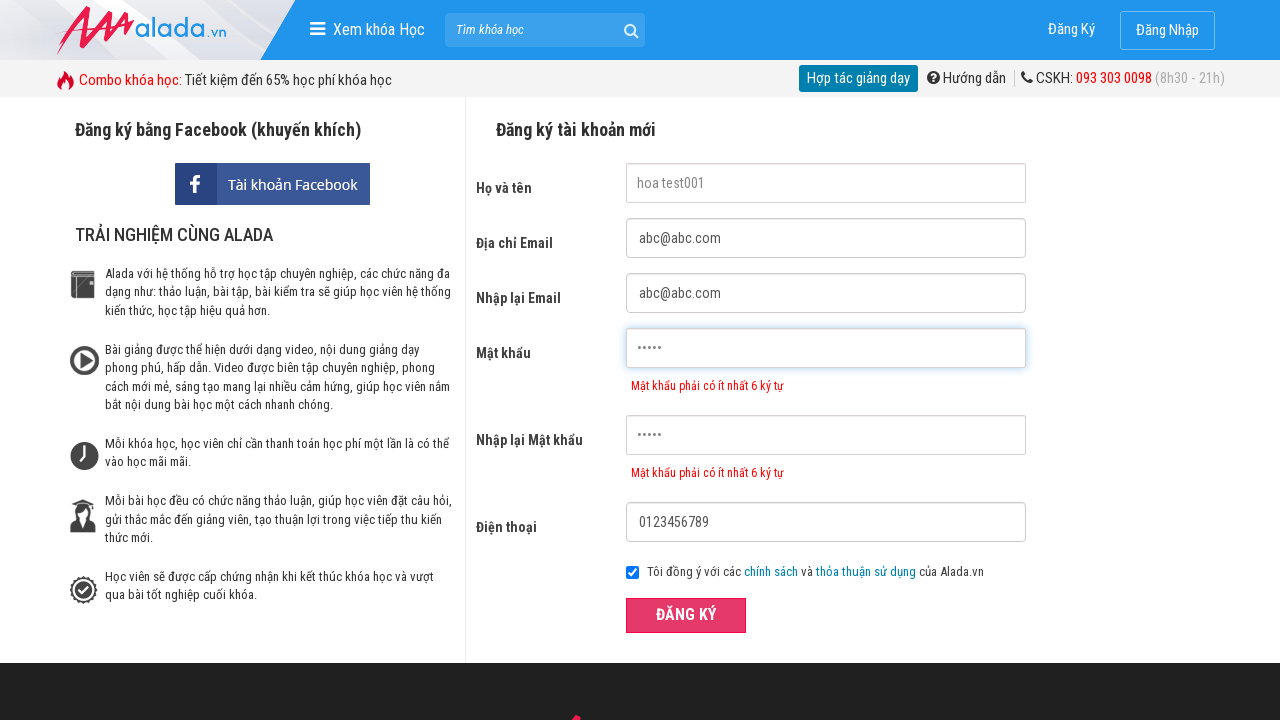

Confirm password error message appeared
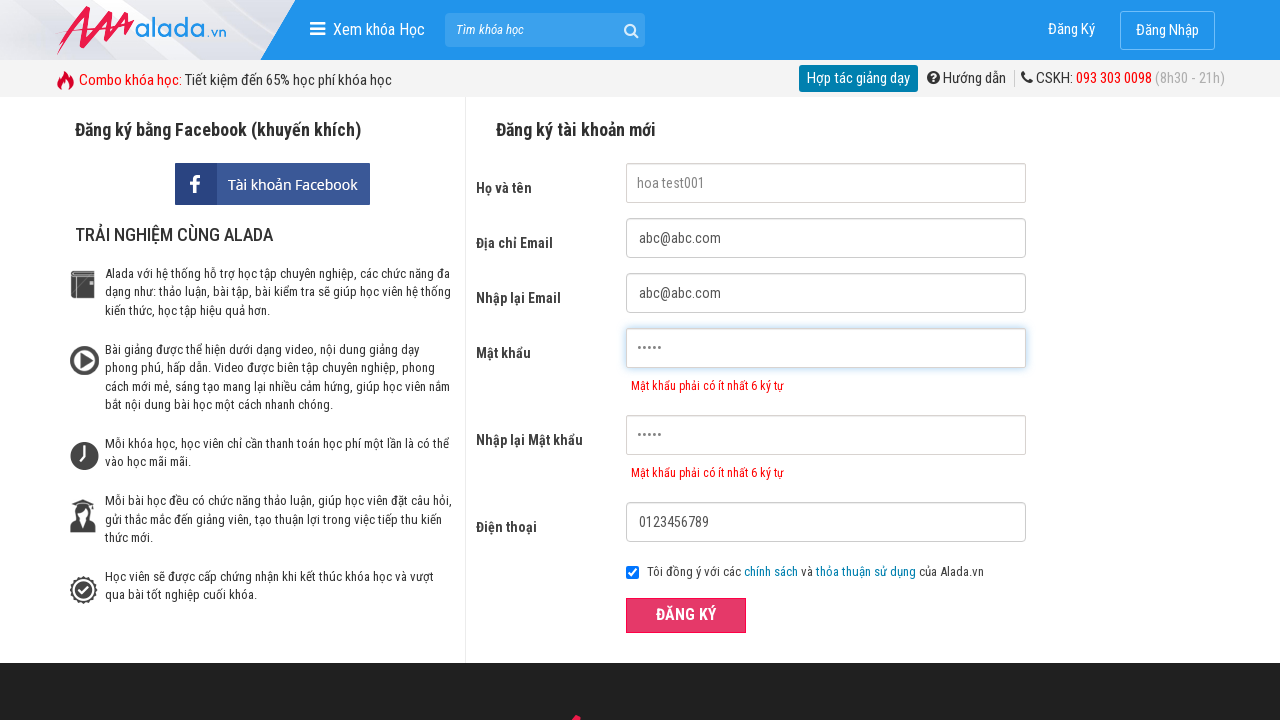

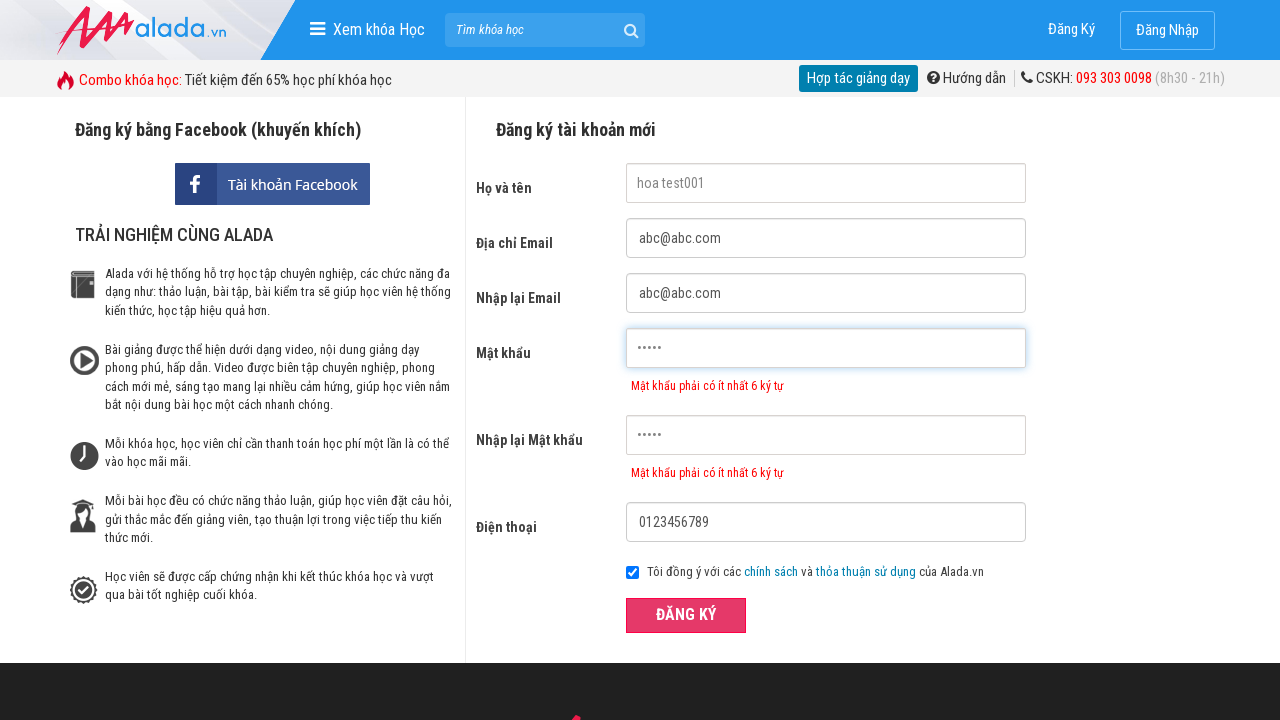